Tests the add/remove elements functionality by clicking "Add Element" twice, then clicking "Delete" once, and verifying that one element remains.

Starting URL: http://the-internet.herokuapp.com/add_remove_elements/

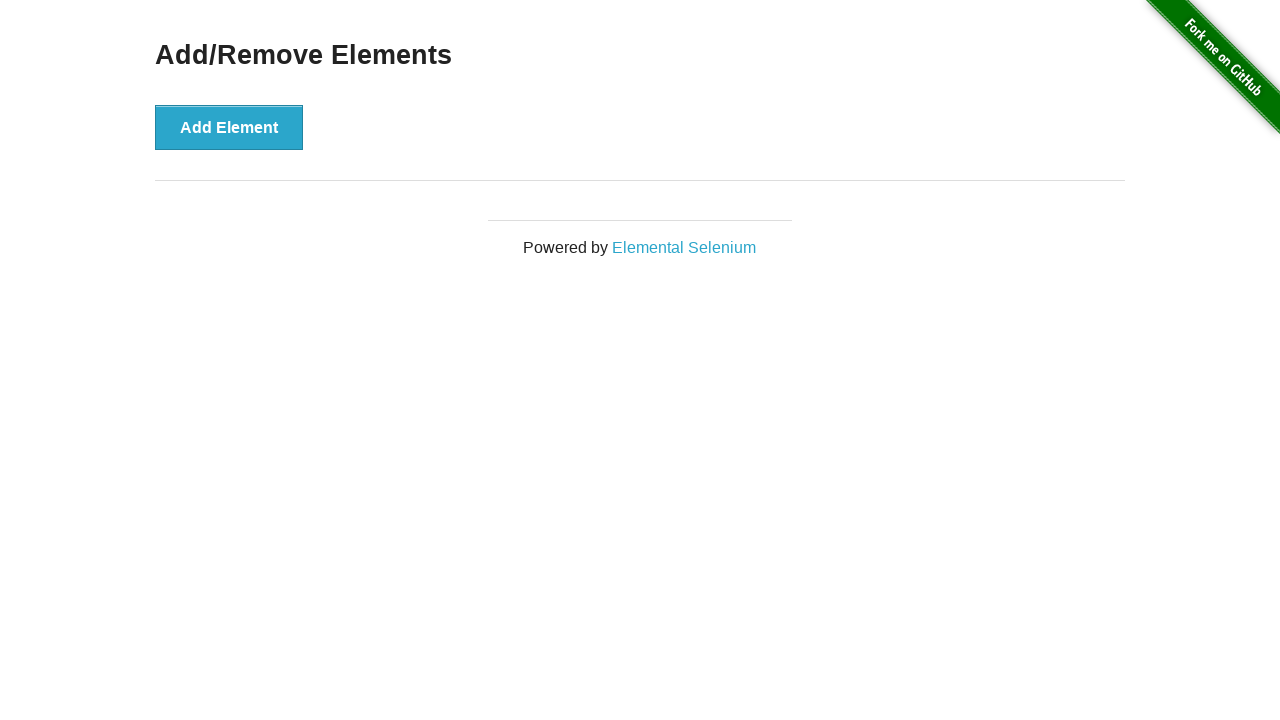

Clicked 'Add Element' button first time at (229, 127) on xpath=//button[text()='Add Element']
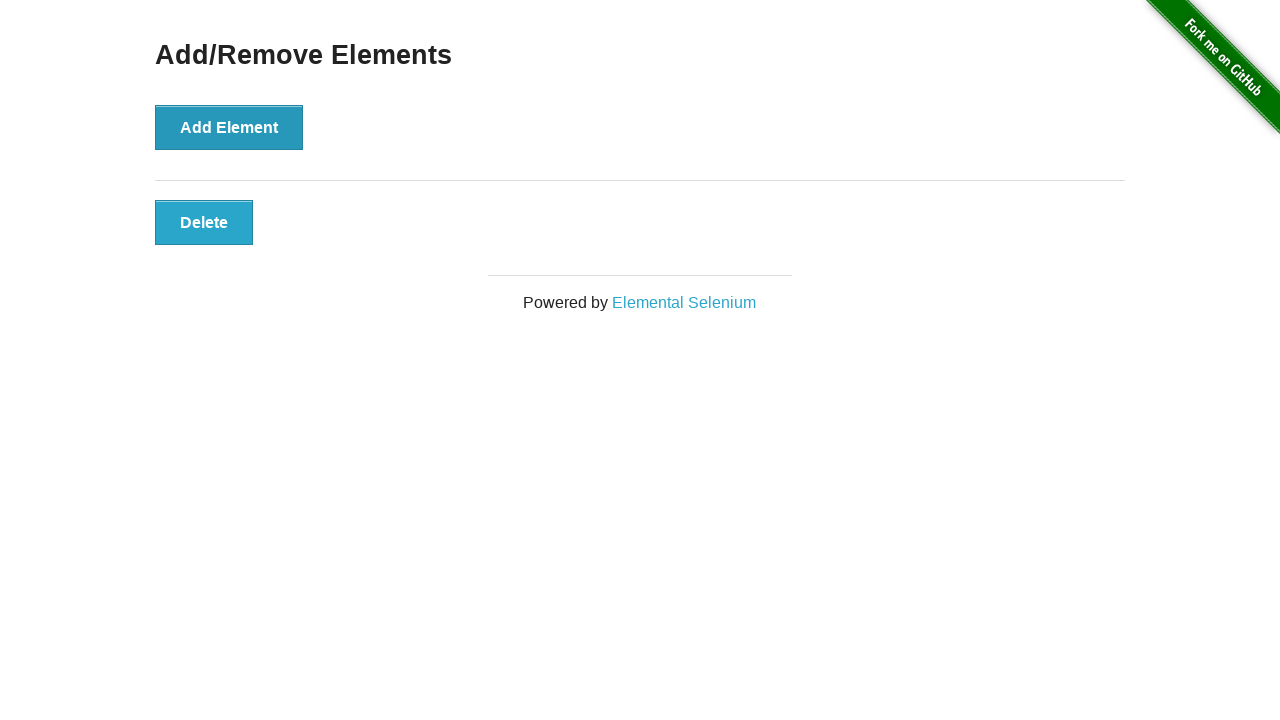

Clicked 'Add Element' button second time at (229, 127) on xpath=//button[text()='Add Element']
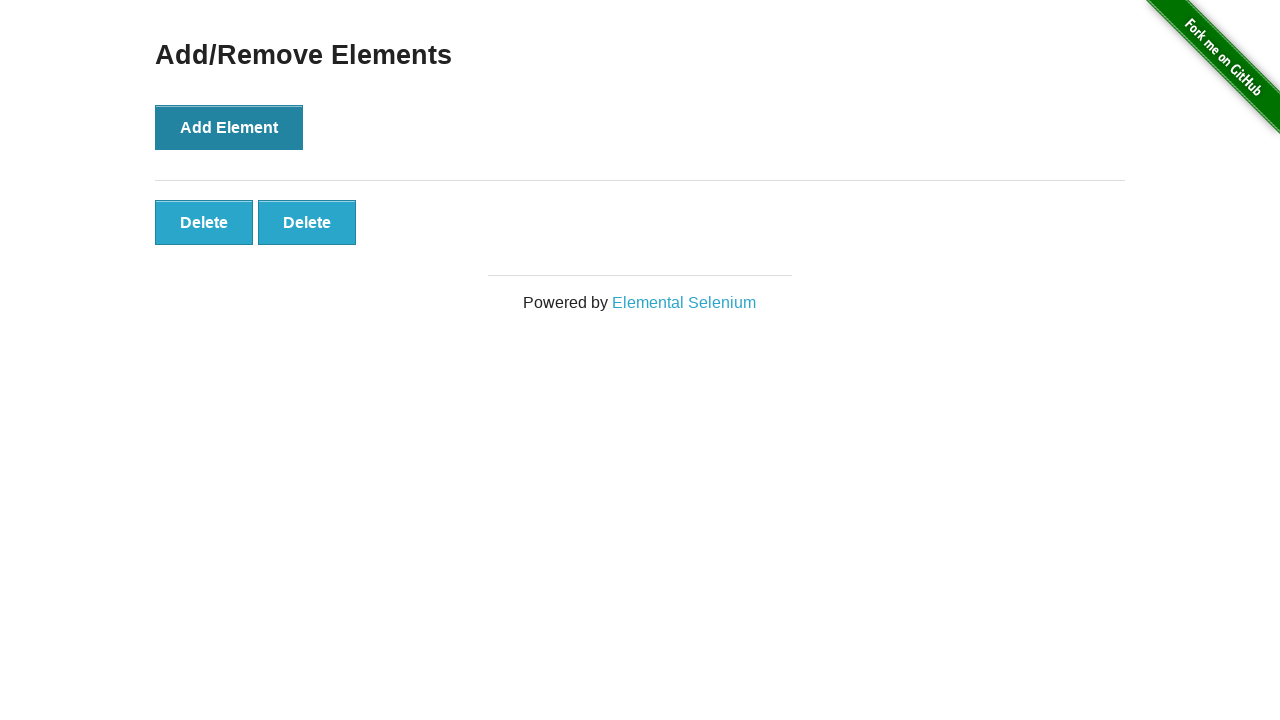

Clicked 'Delete' button to remove one element at (204, 222) on xpath=//button[text()='Delete']
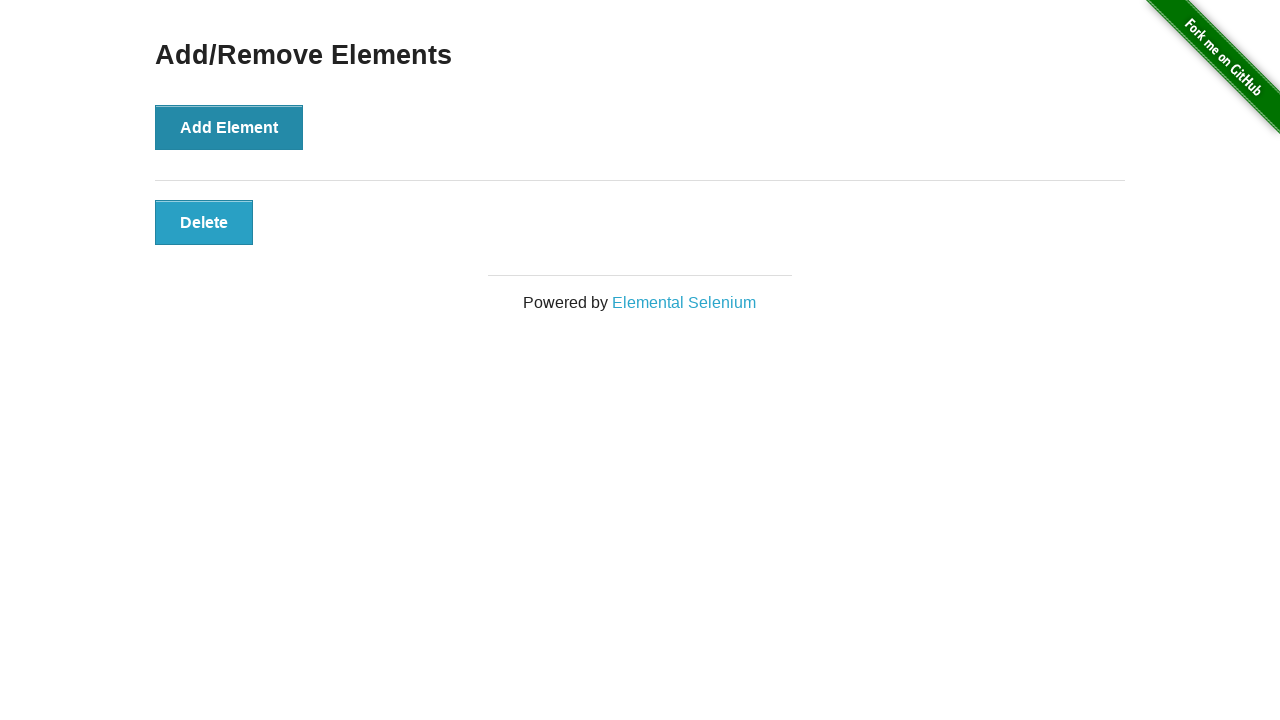

Waited for '.added-manually' elements to be present
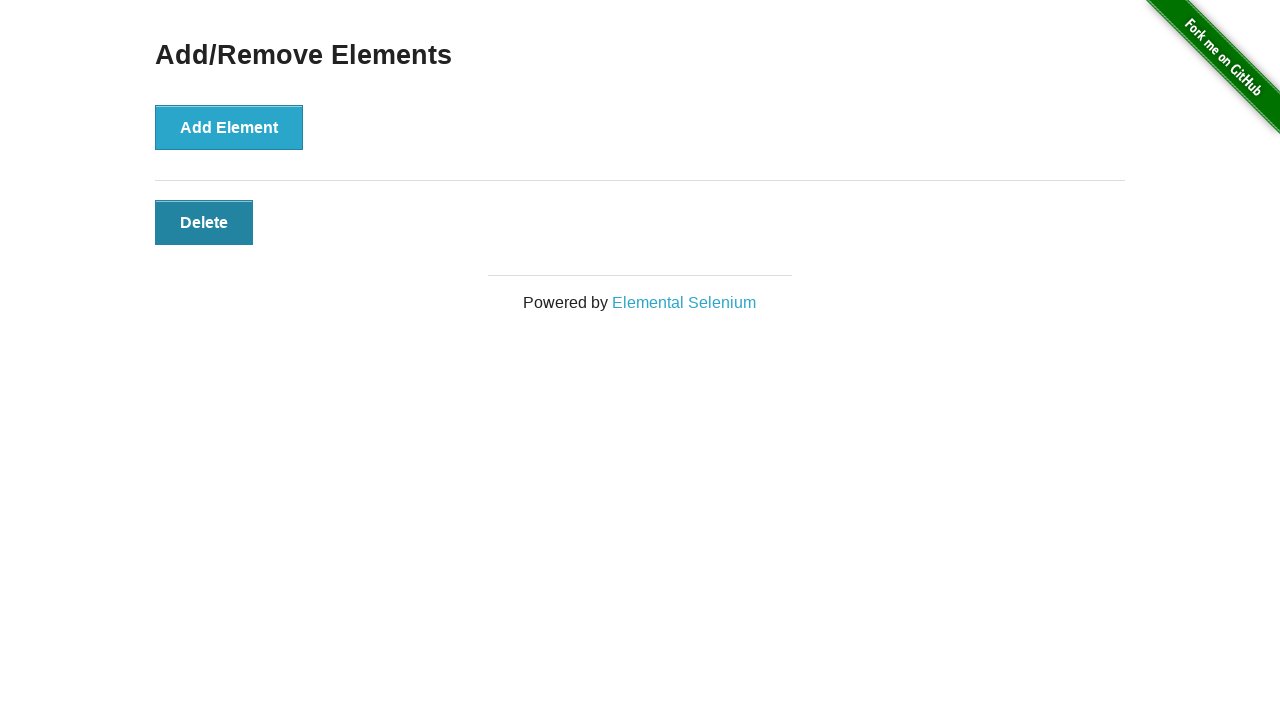

Located all '.added-manually' elements
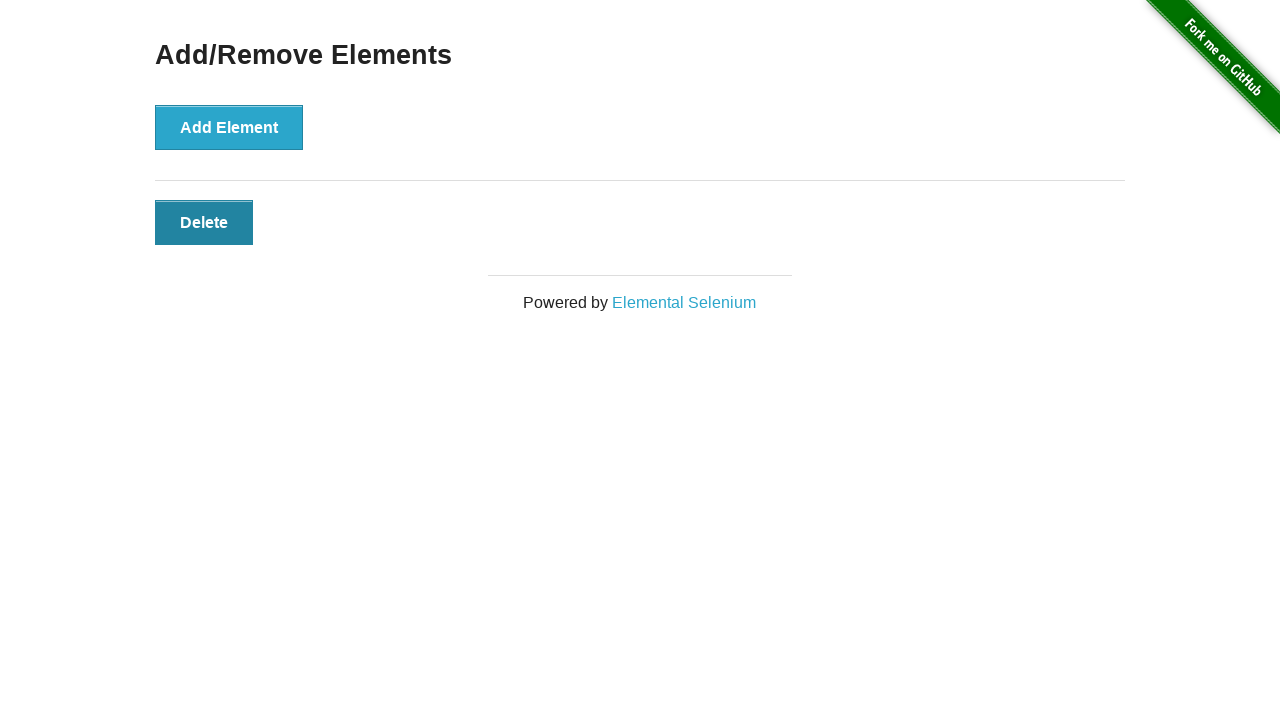

Verified that exactly 1 element remains after deletion
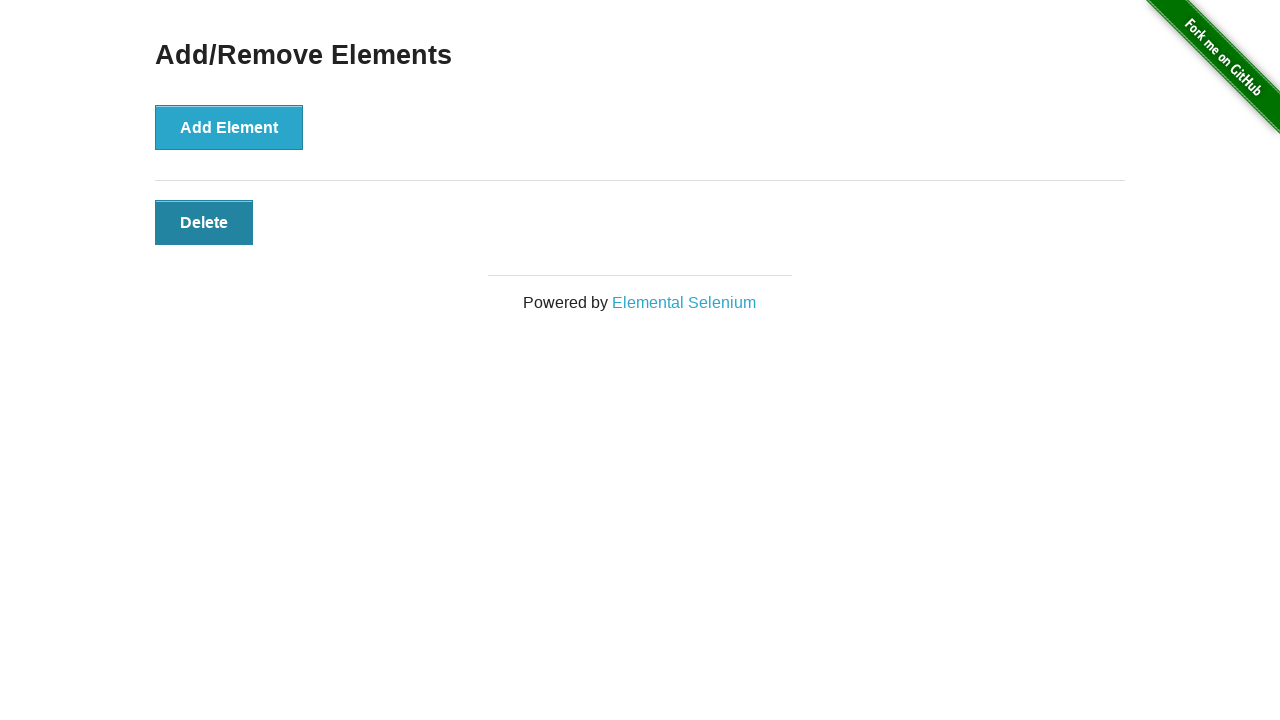

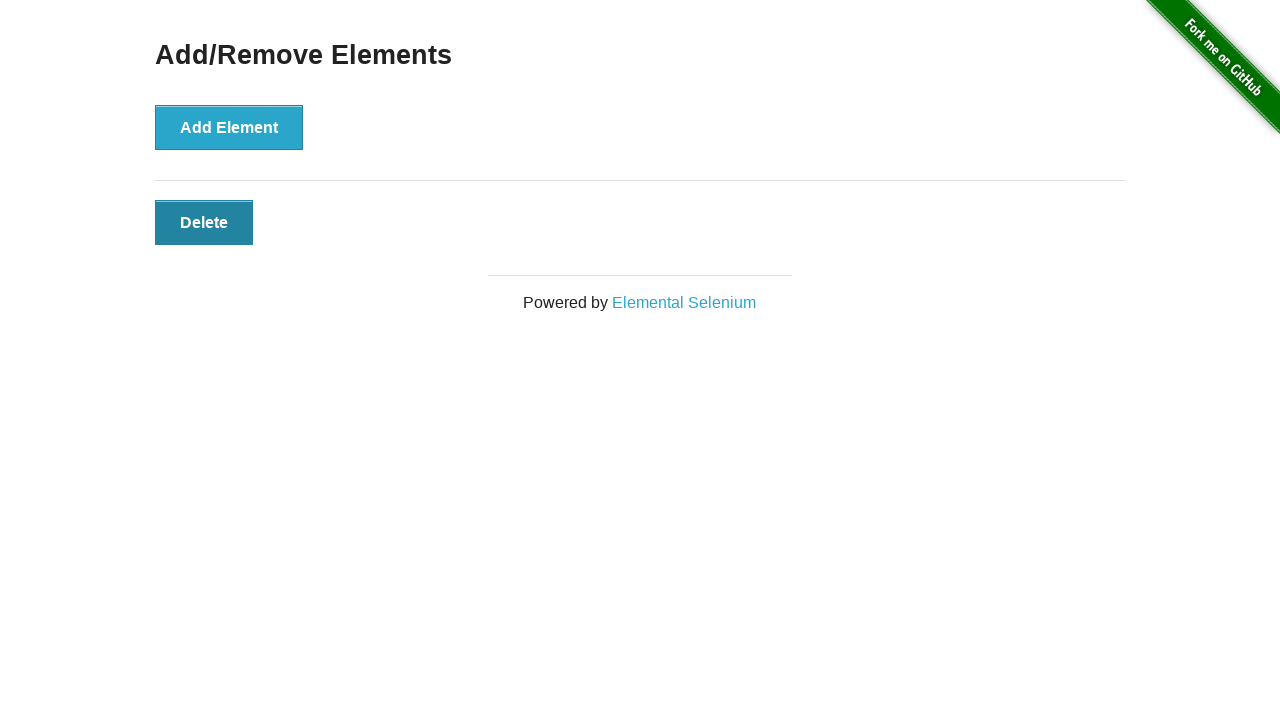